Tests the guest name input field on a reservation application by entering a Japanese username and verifying the input value is correctly stored in the field.

Starting URL: http://example.selenium.jp/reserveApp

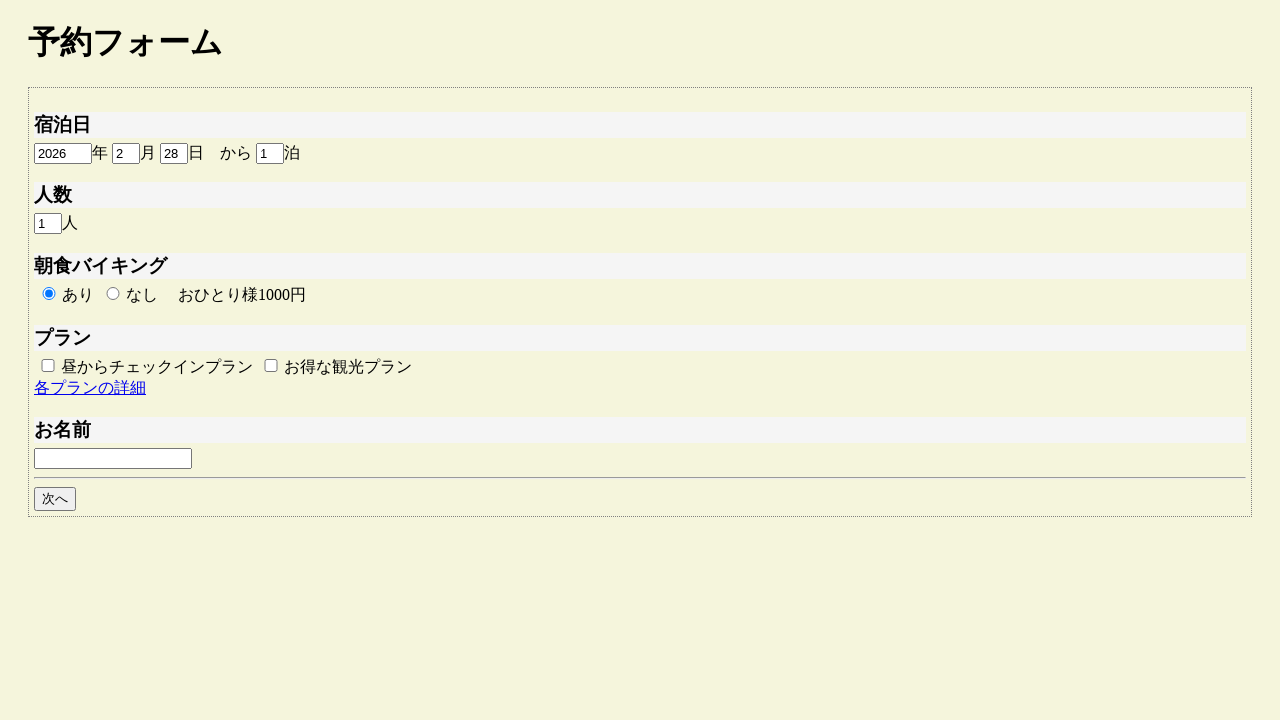

Filled guest name field with Japanese username 'サンプルユーザ' on #guestname
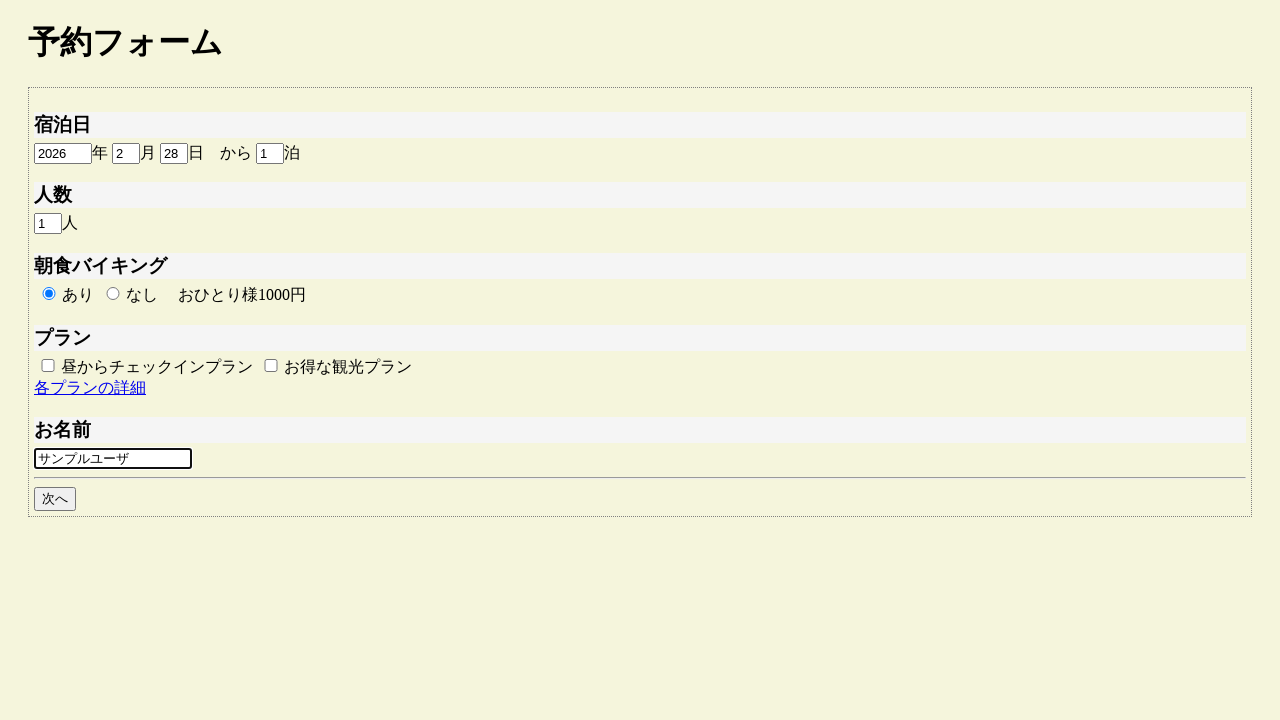

Waited for input processing to complete
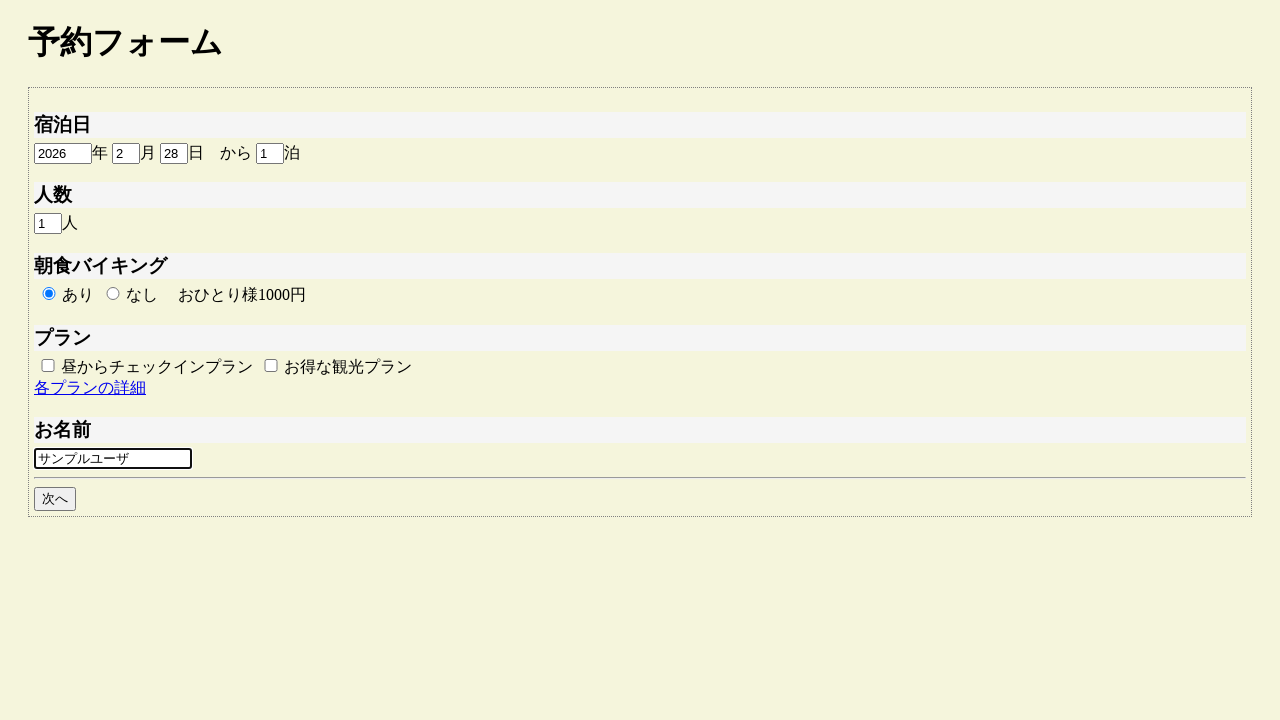

Retrieved guest name field value
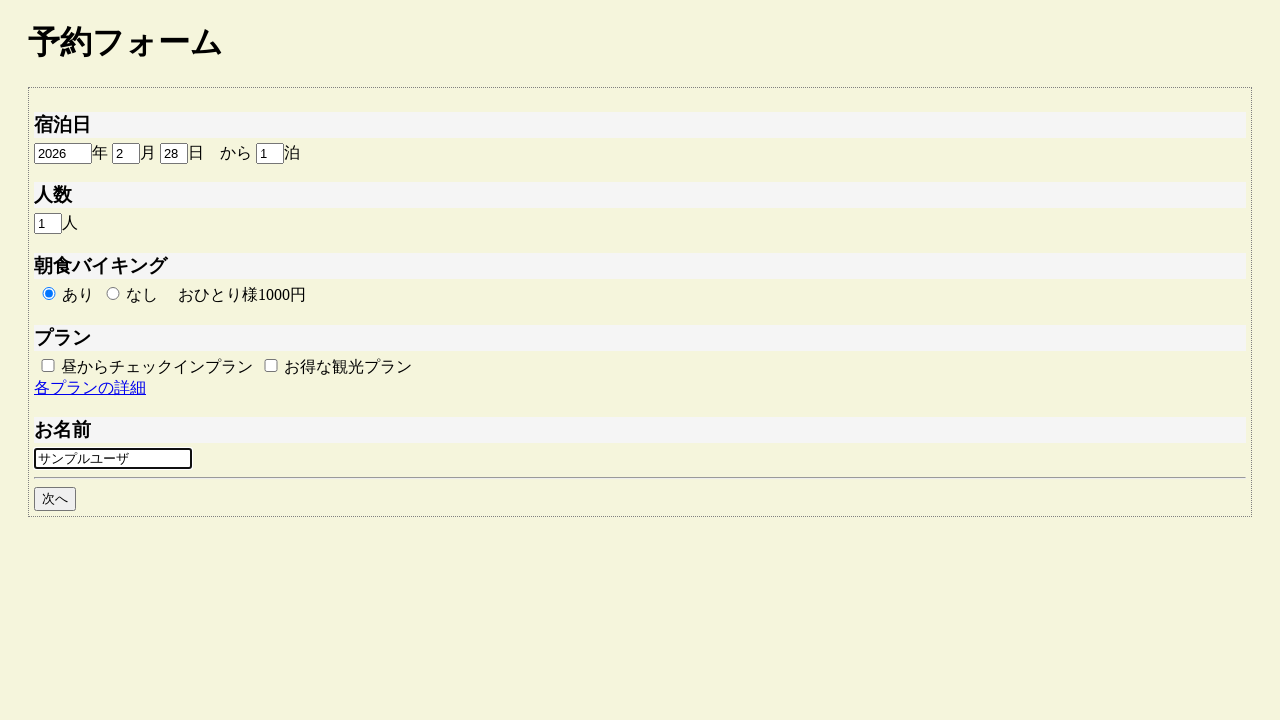

Verified guest name field contains expected value 'サンプルユーザ'
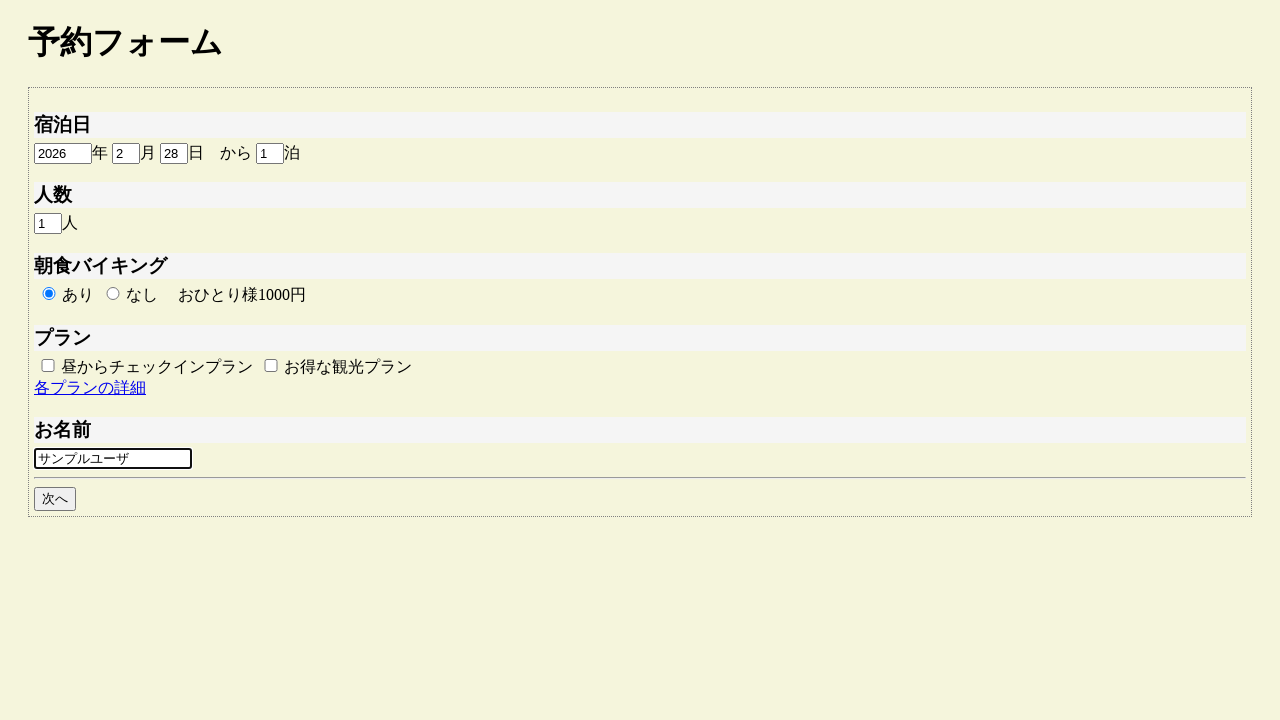

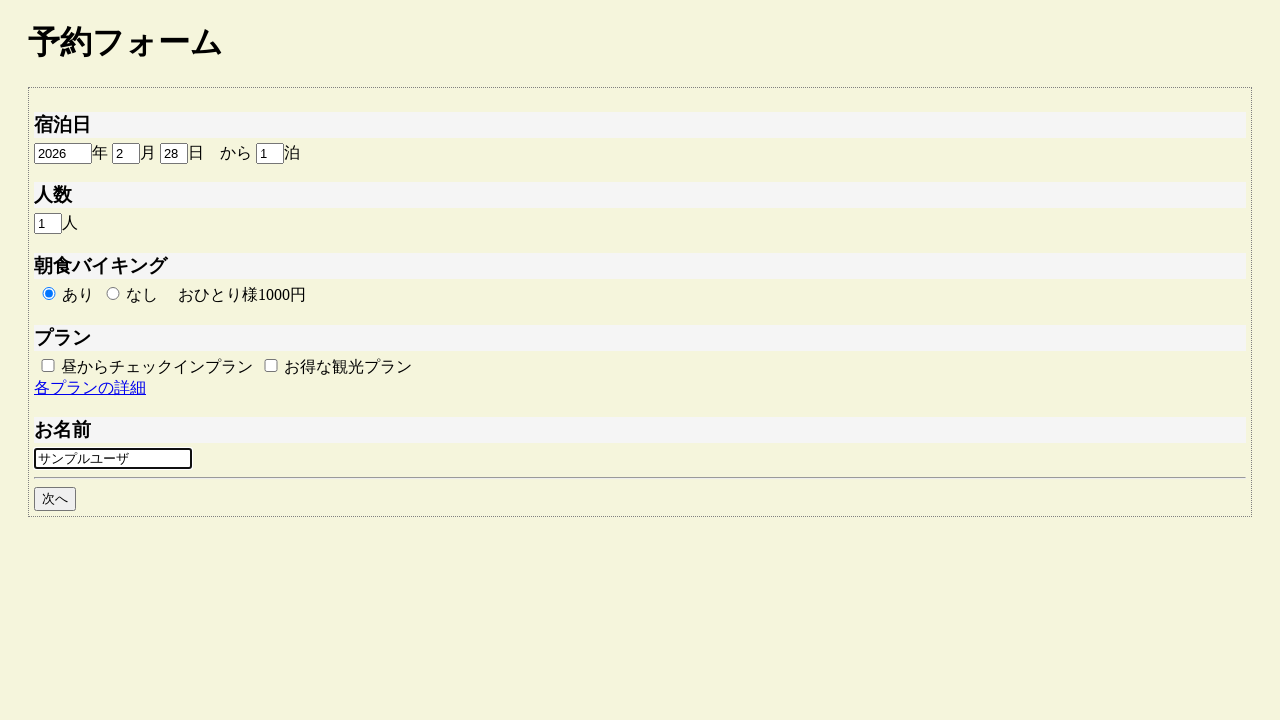